Tests marking individual items as complete using the toggle checkbox

Starting URL: https://demo.playwright.dev/todomvc

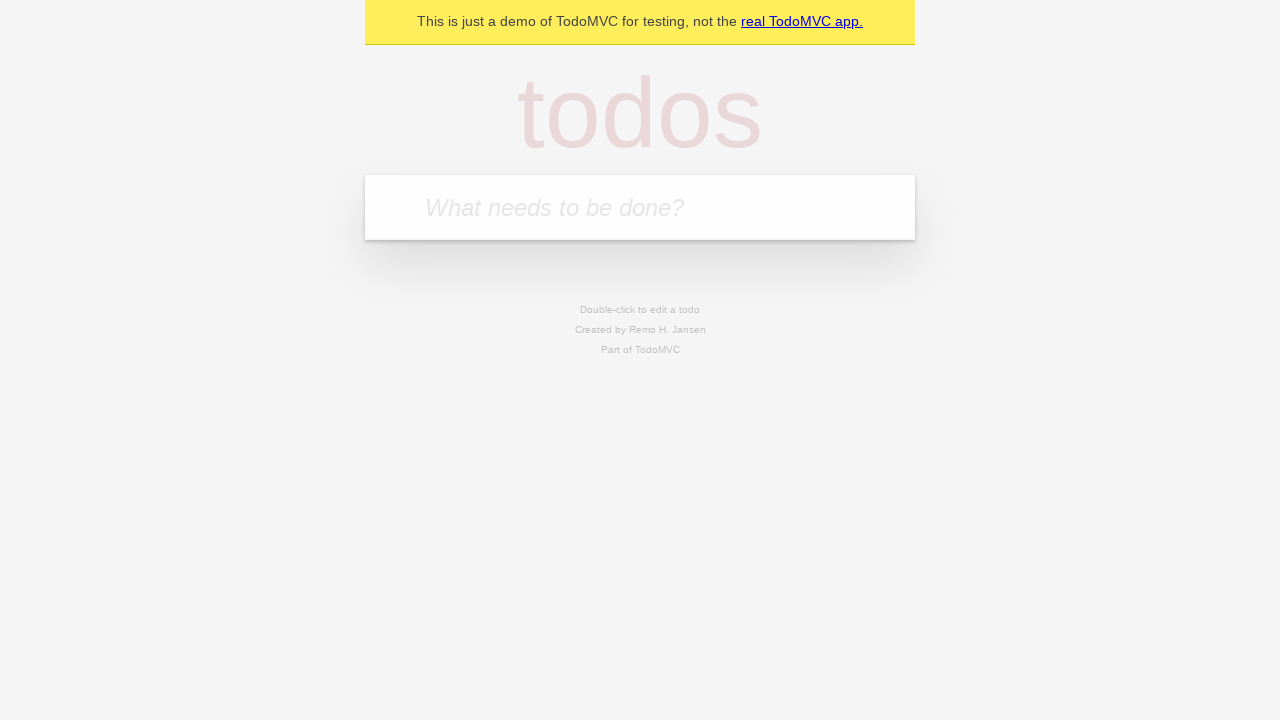

Filled new todo input with 'buy some cheese' on .new-todo
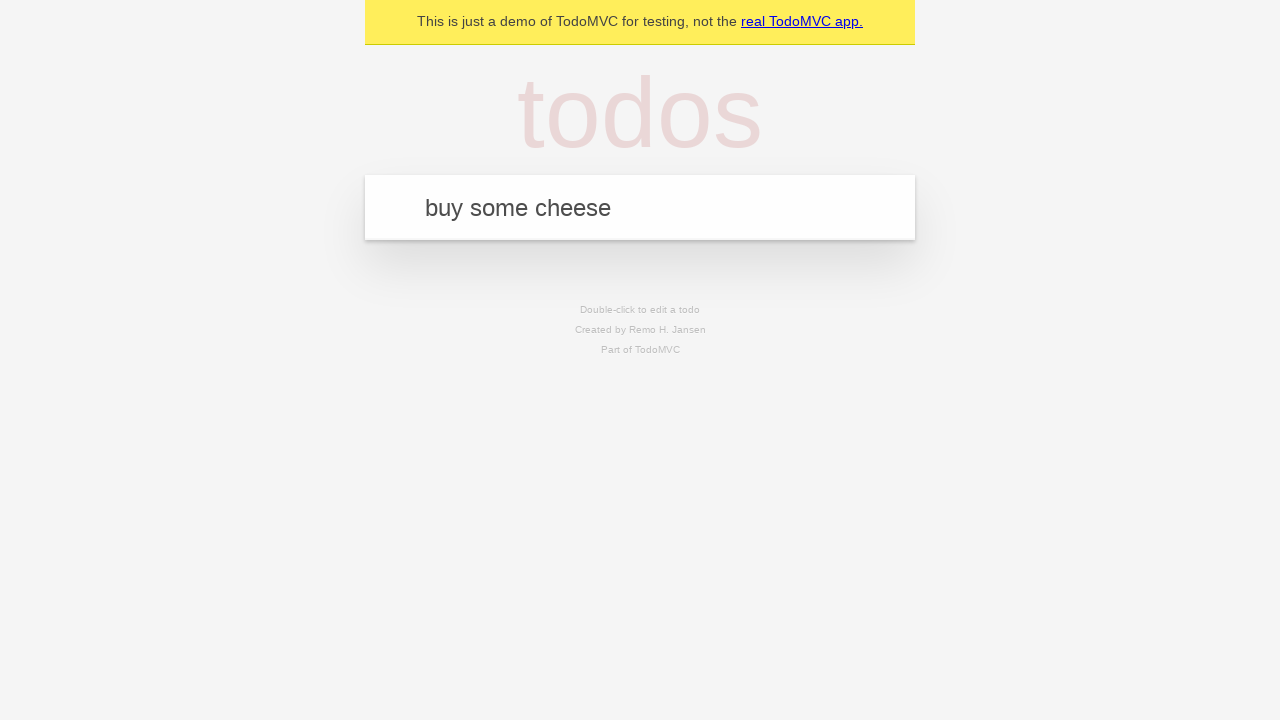

Pressed Enter to create first todo item on .new-todo
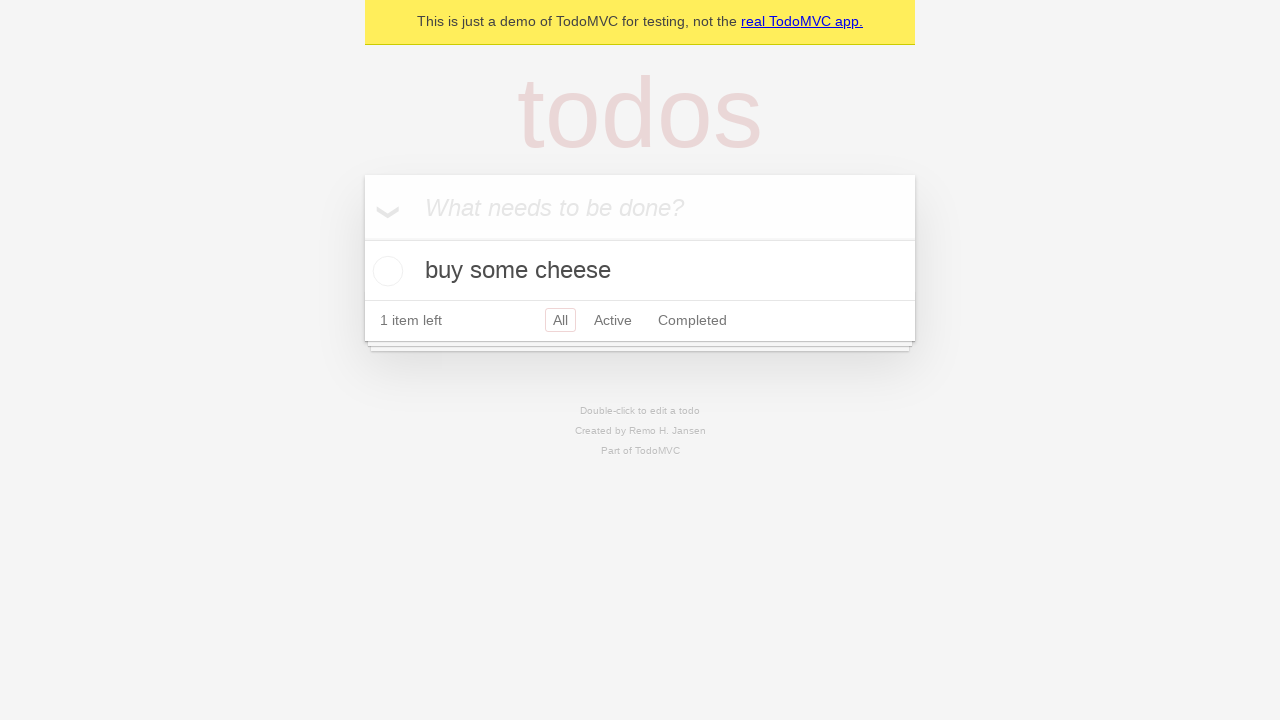

Filled new todo input with 'feed the cat' on .new-todo
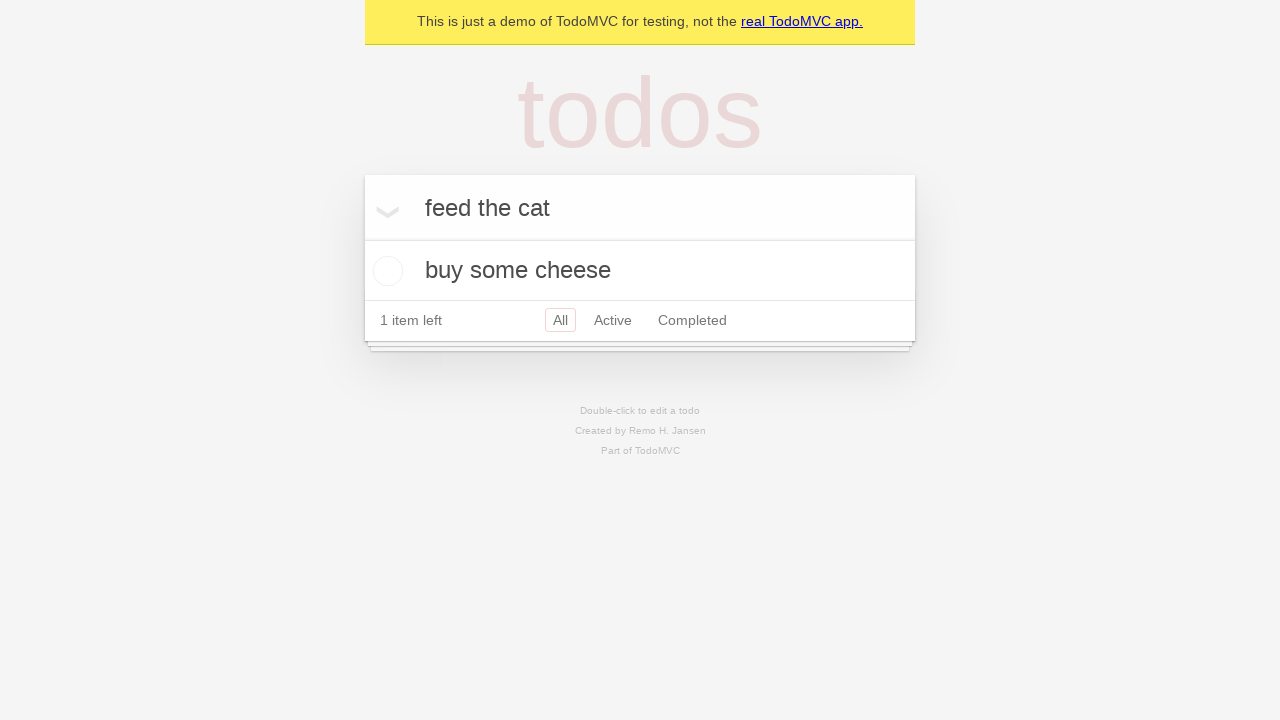

Pressed Enter to create second todo item on .new-todo
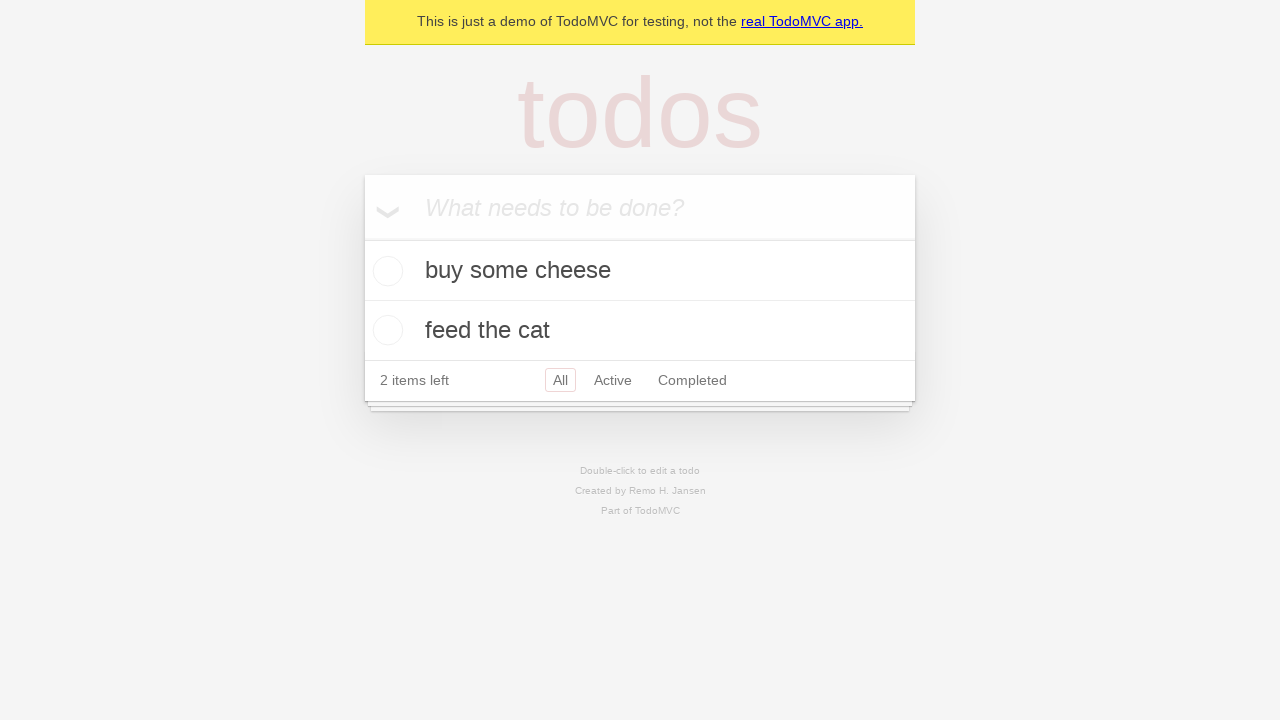

Located first todo item in the list
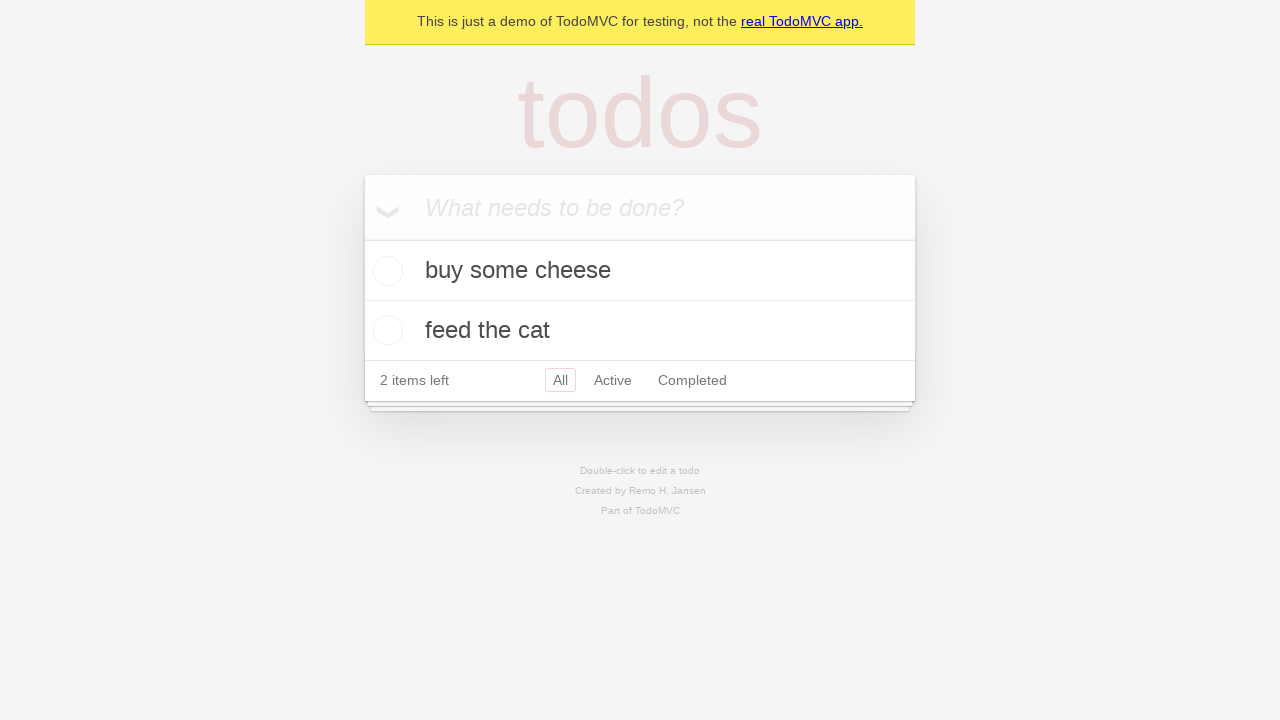

Marked first todo item as complete using toggle checkbox at (385, 271) on .todo-list li >> nth=0 >> .toggle
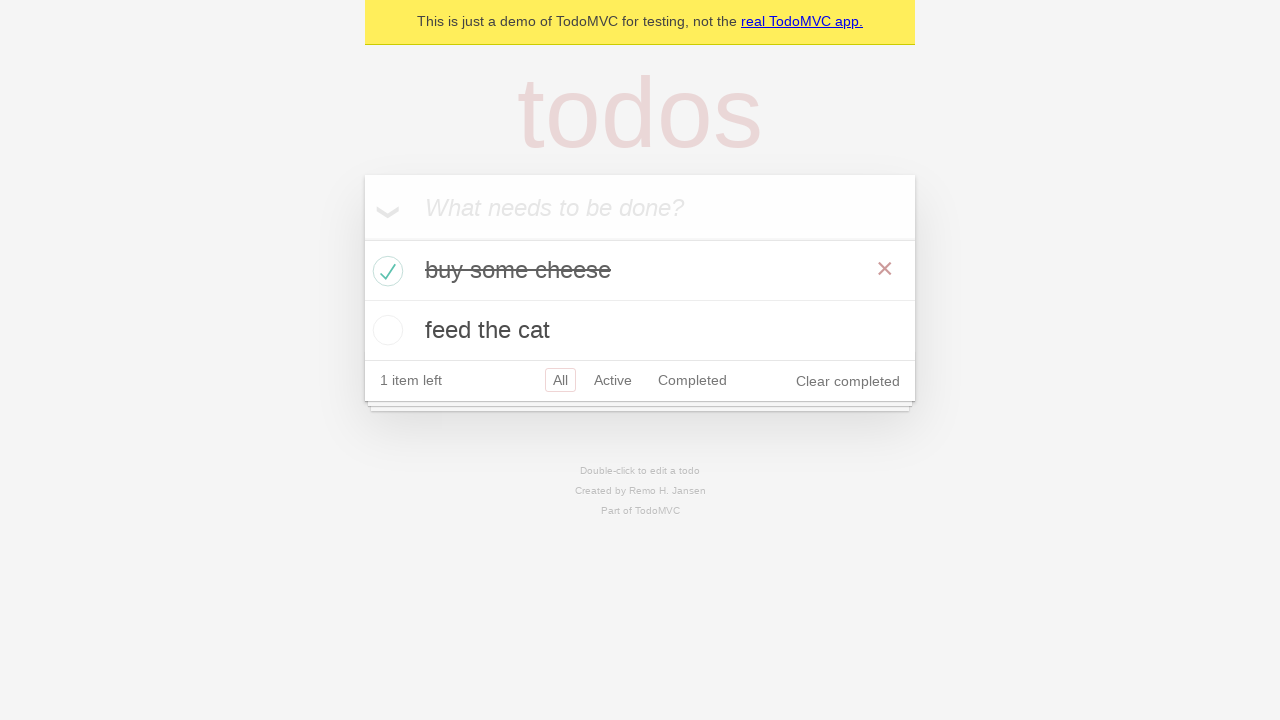

Located second todo item in the list
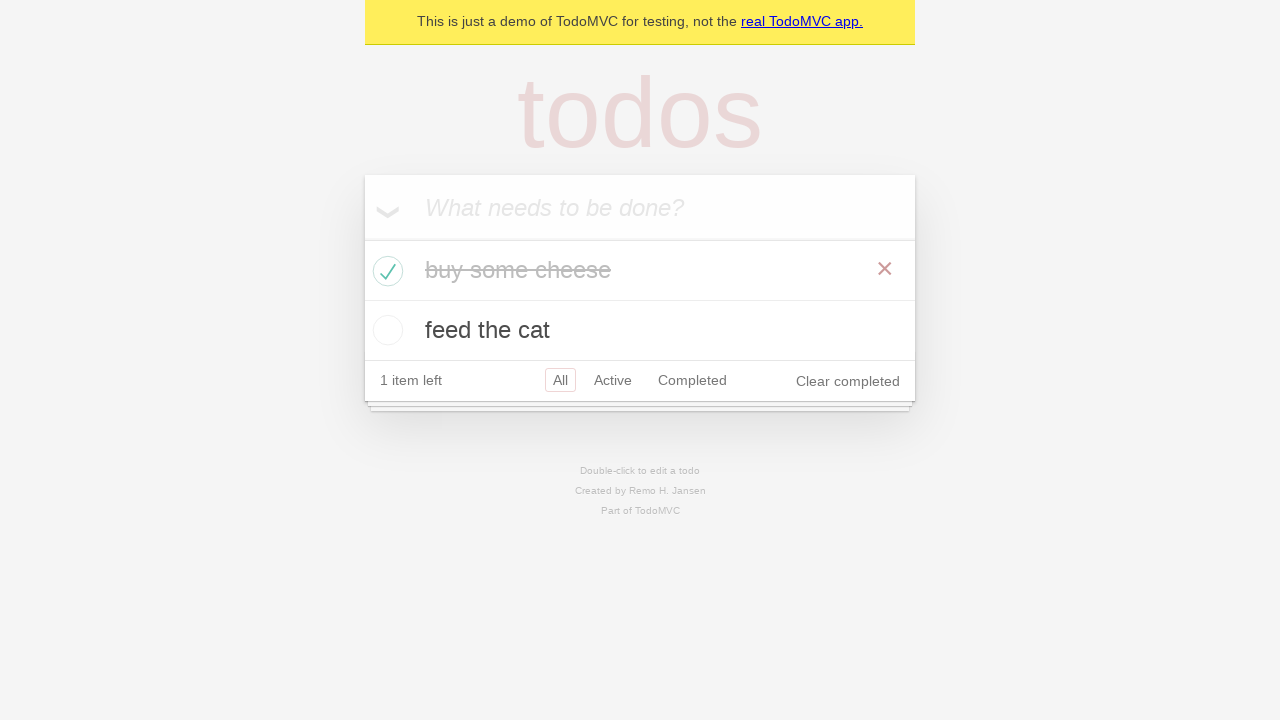

Marked second todo item as complete using toggle checkbox at (385, 330) on .todo-list li >> nth=1 >> .toggle
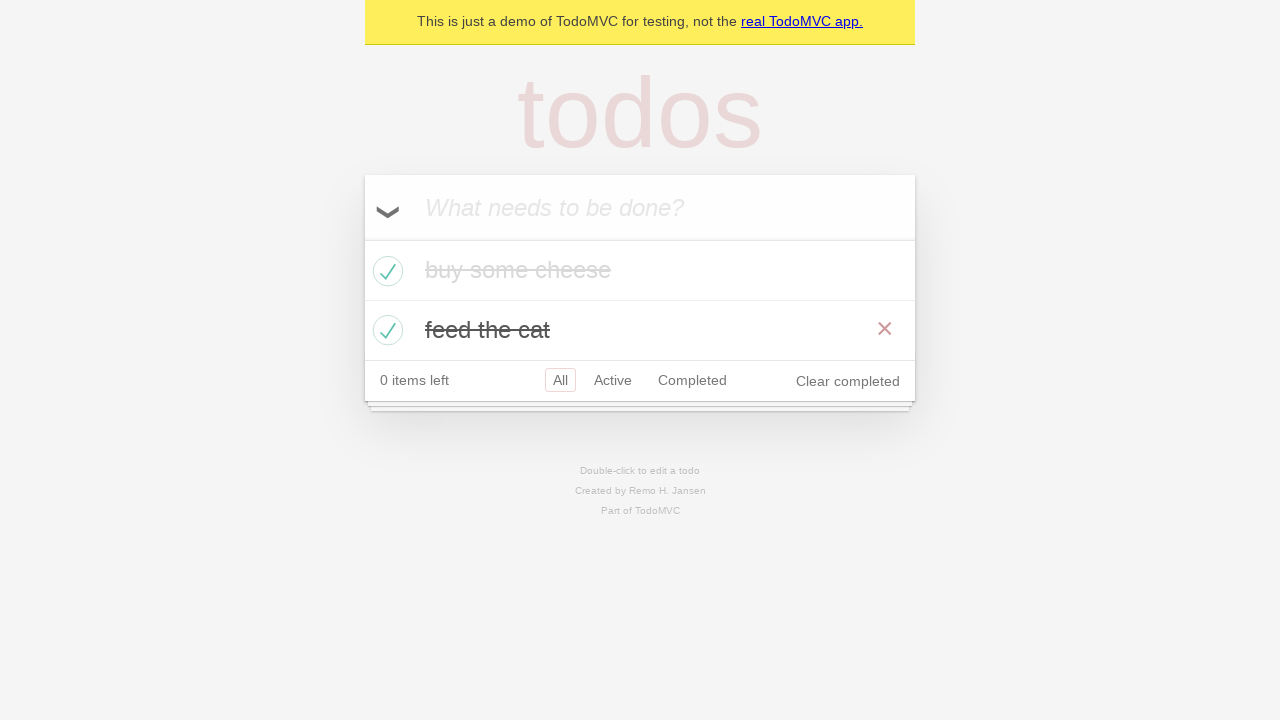

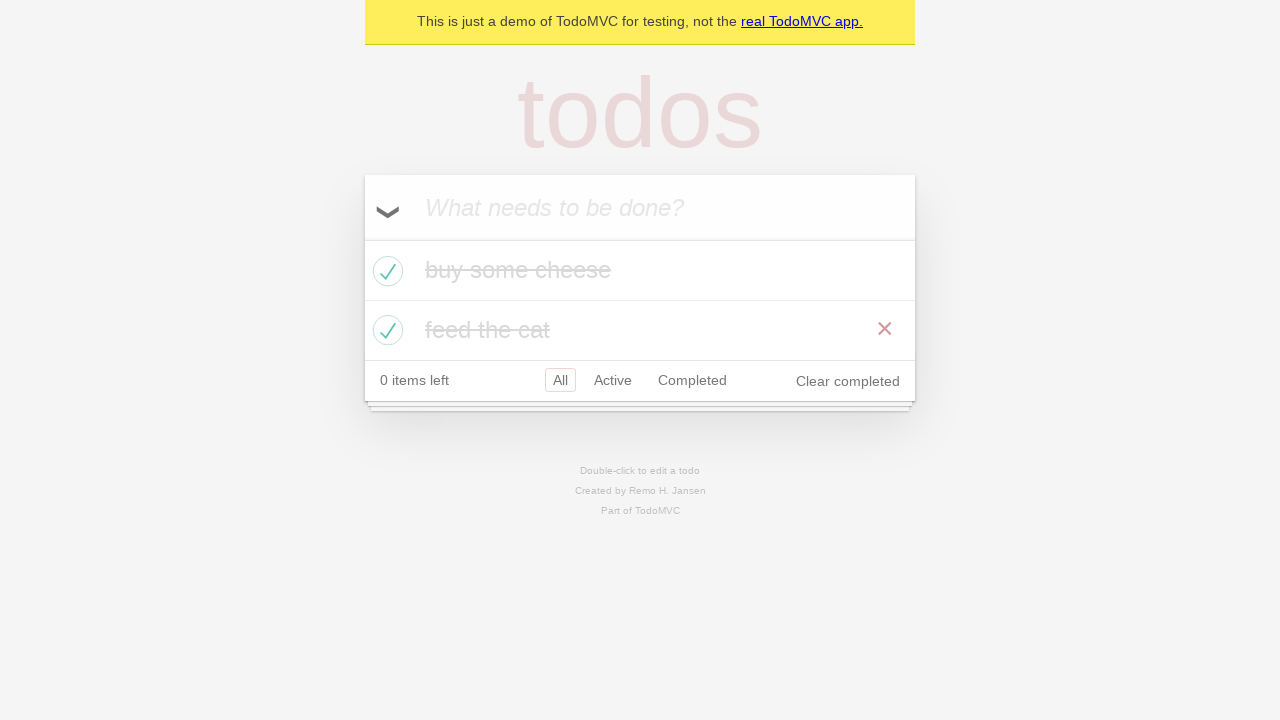